Tests clicking a button identified by its ID

Starting URL: https://www.automationtesting.co.uk/buttons.html

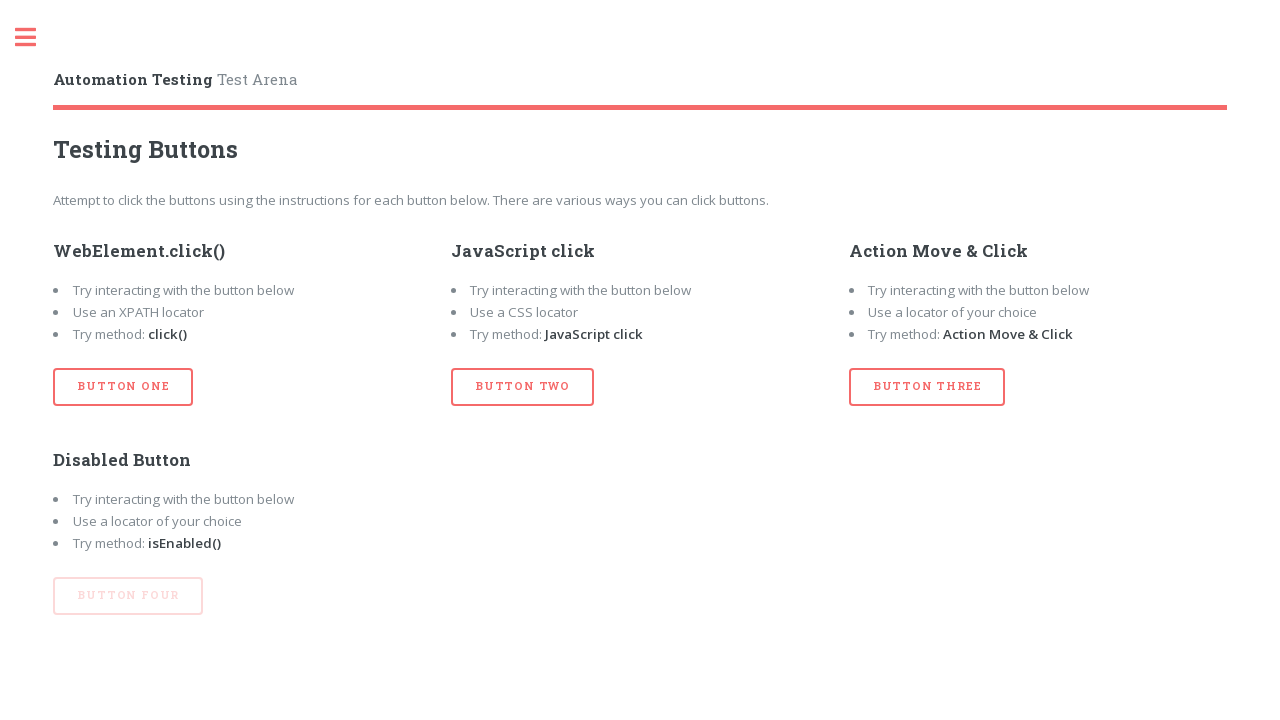

Clicked button with ID 'btn_one' at (123, 387) on #btn_one
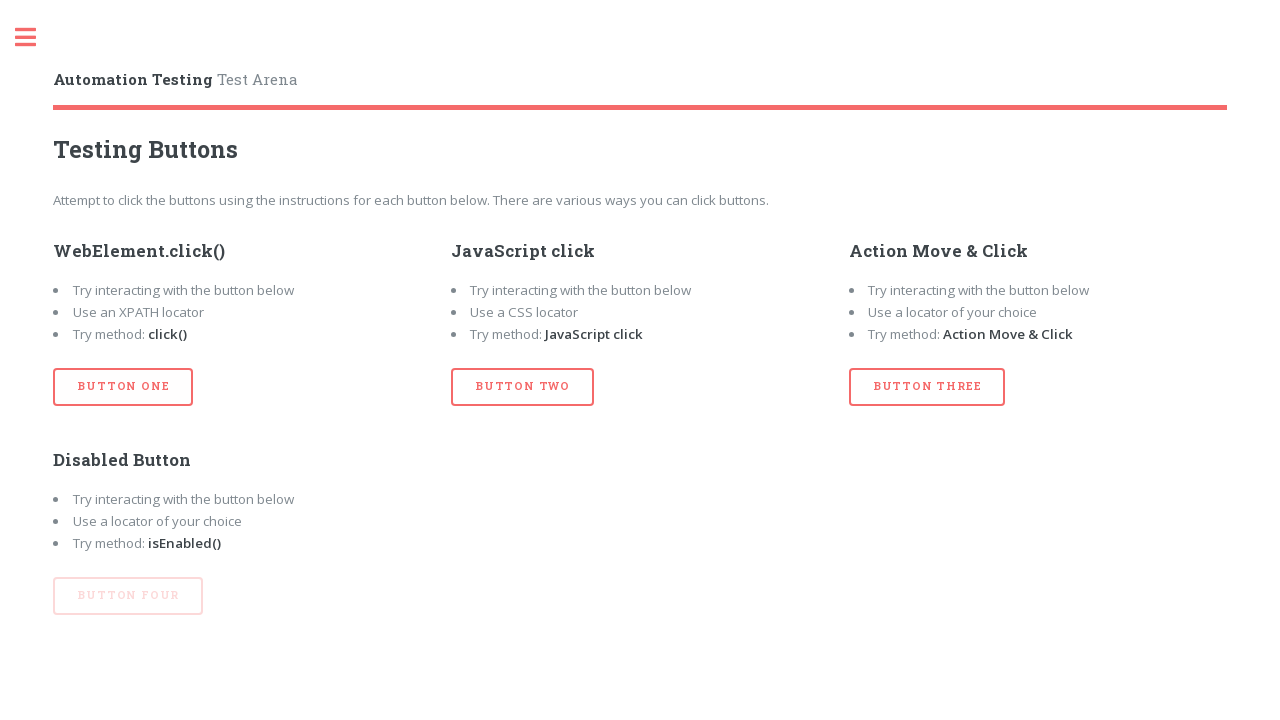

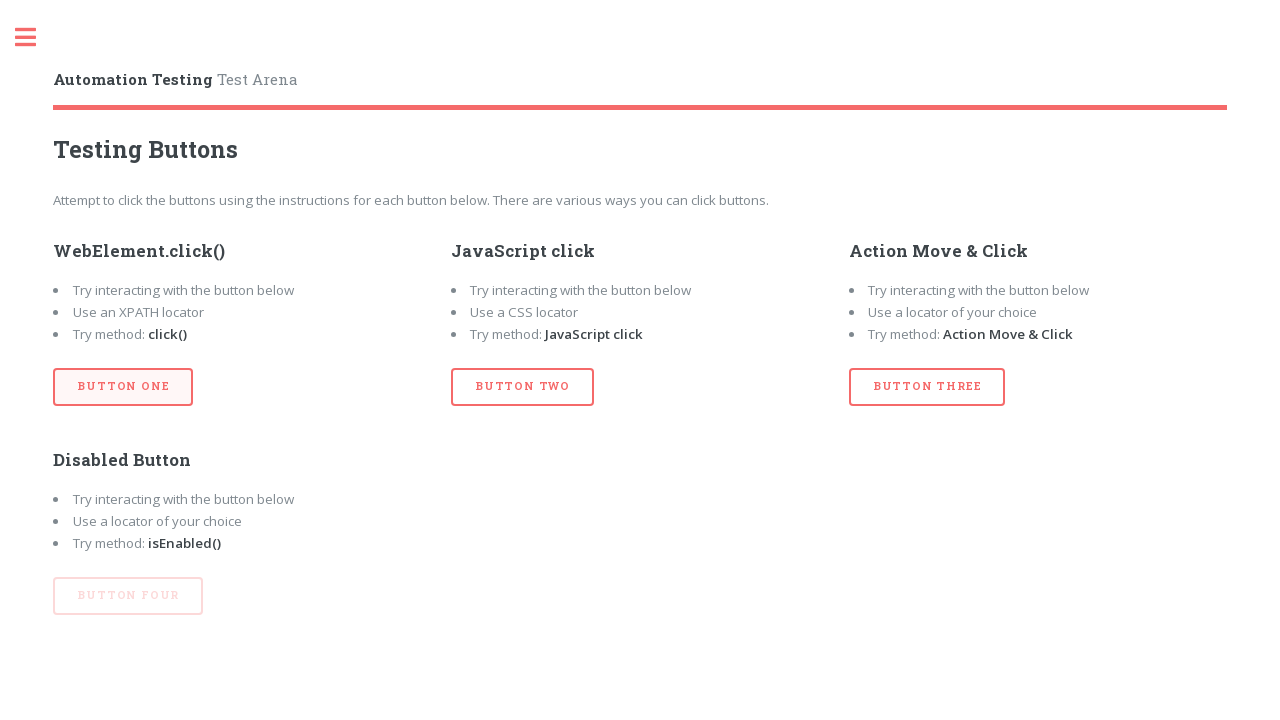